Tests navigation from login page to sign up page by clicking the Sign Up button

Starting URL: https://aims-omega.vercel.app/login

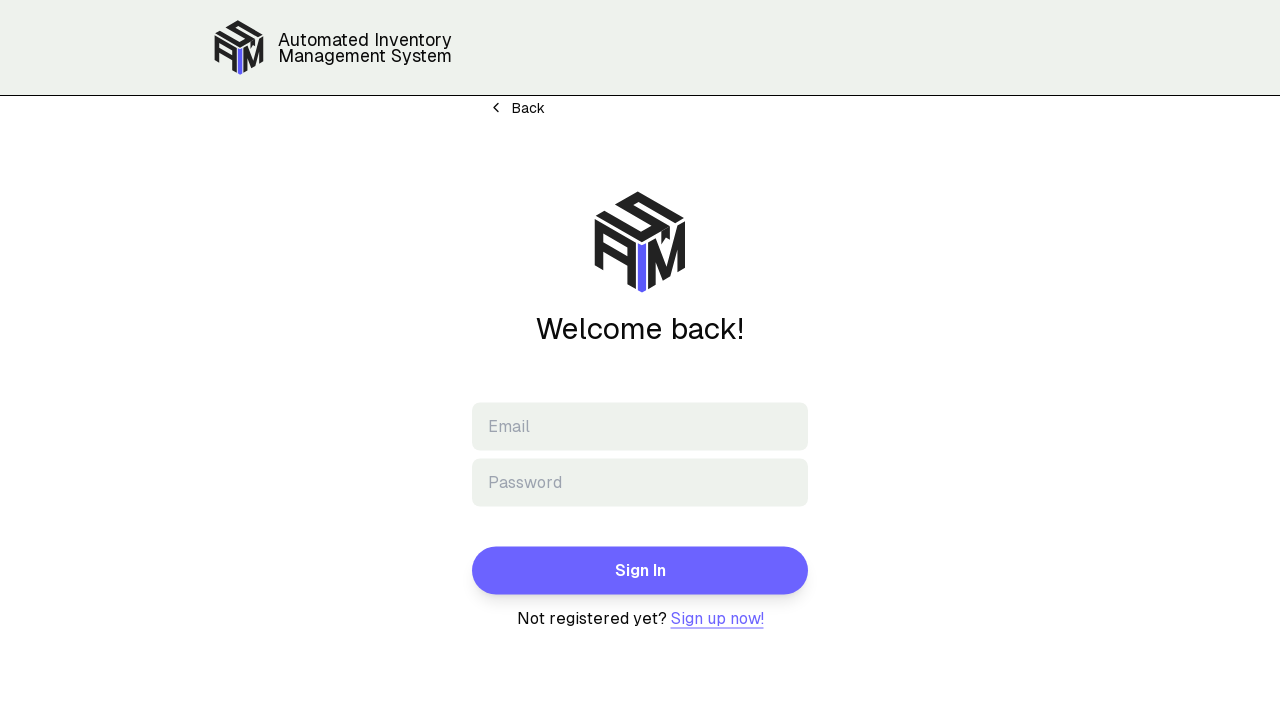

Clicked Sign Up button on login page at (717, 618) on text=Sign Up
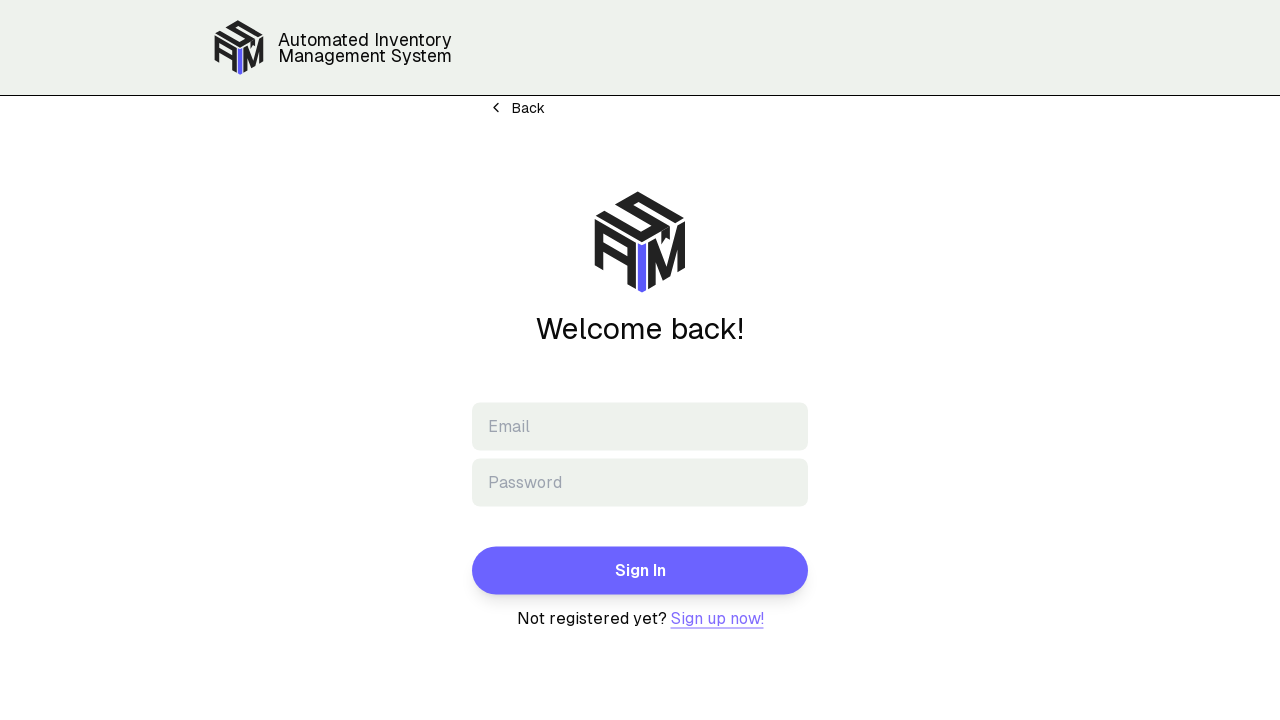

Successfully redirected to sign up page
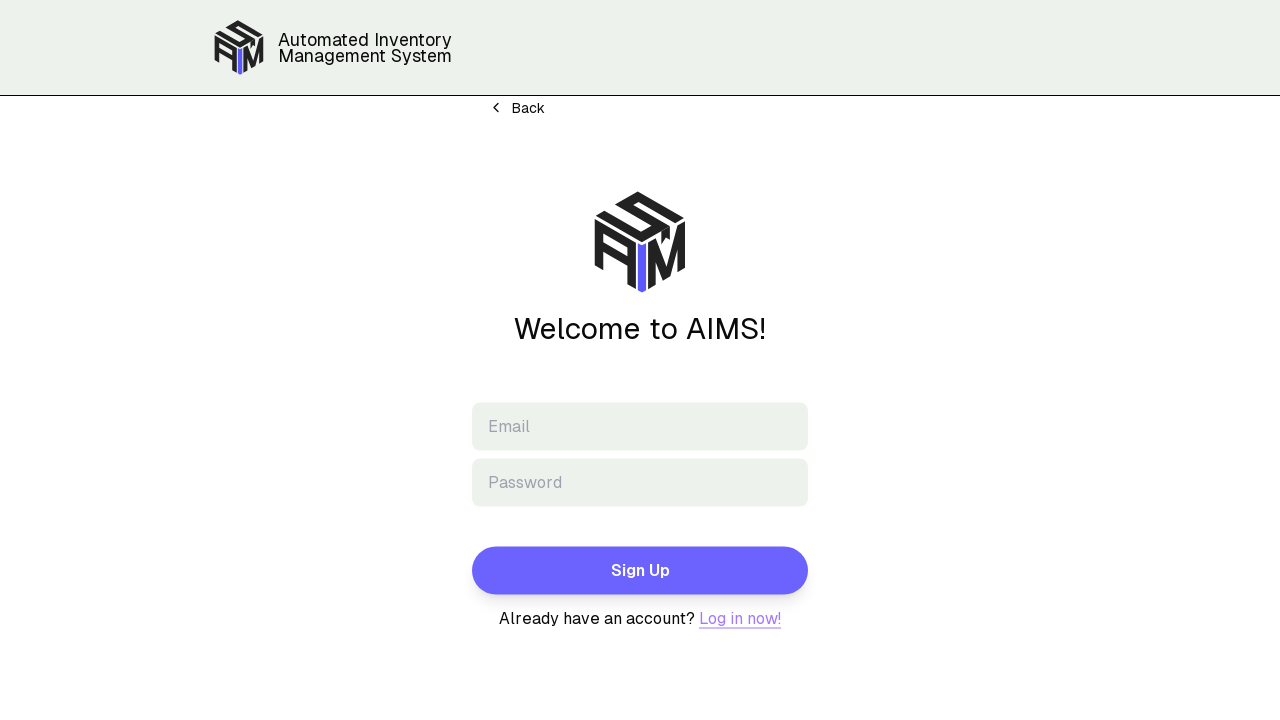

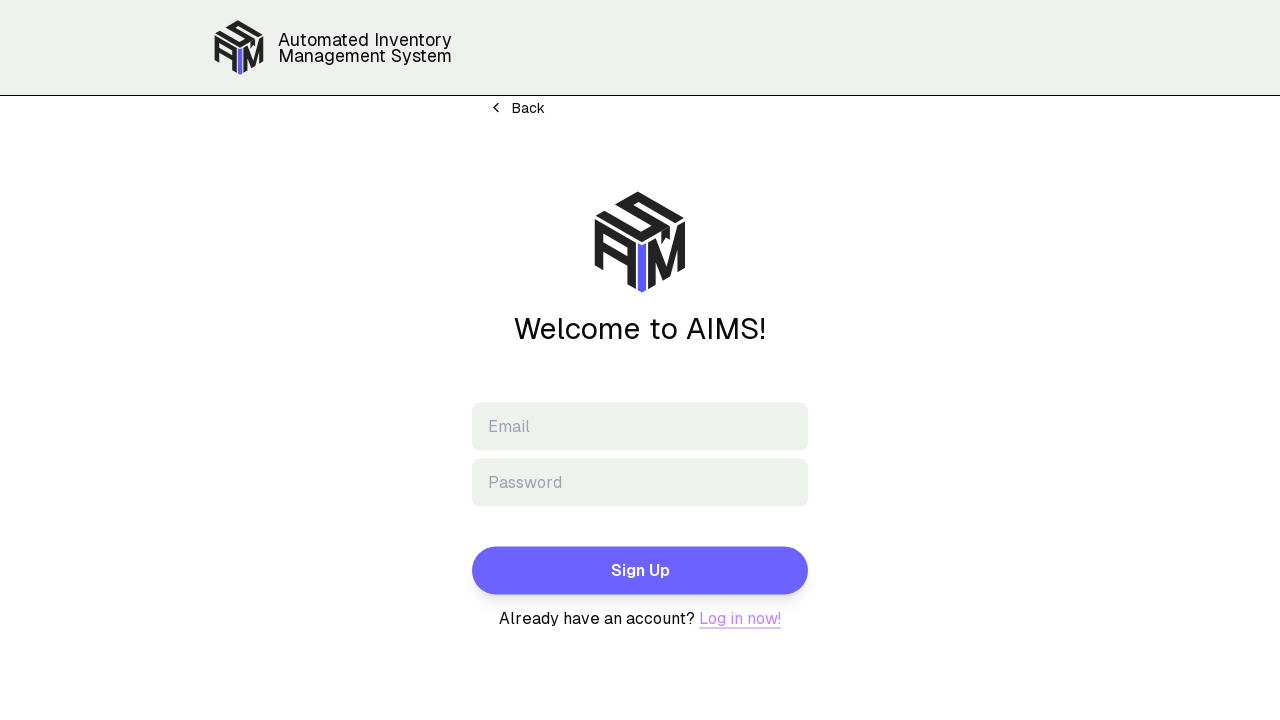